Tests window/tab switching functionality by opening multiple links in new windows, navigating between them, and switching to a specific window based on its title

Starting URL: http://seleniumpractise.blogspot.com/2017/07/multiple-window-examples.html

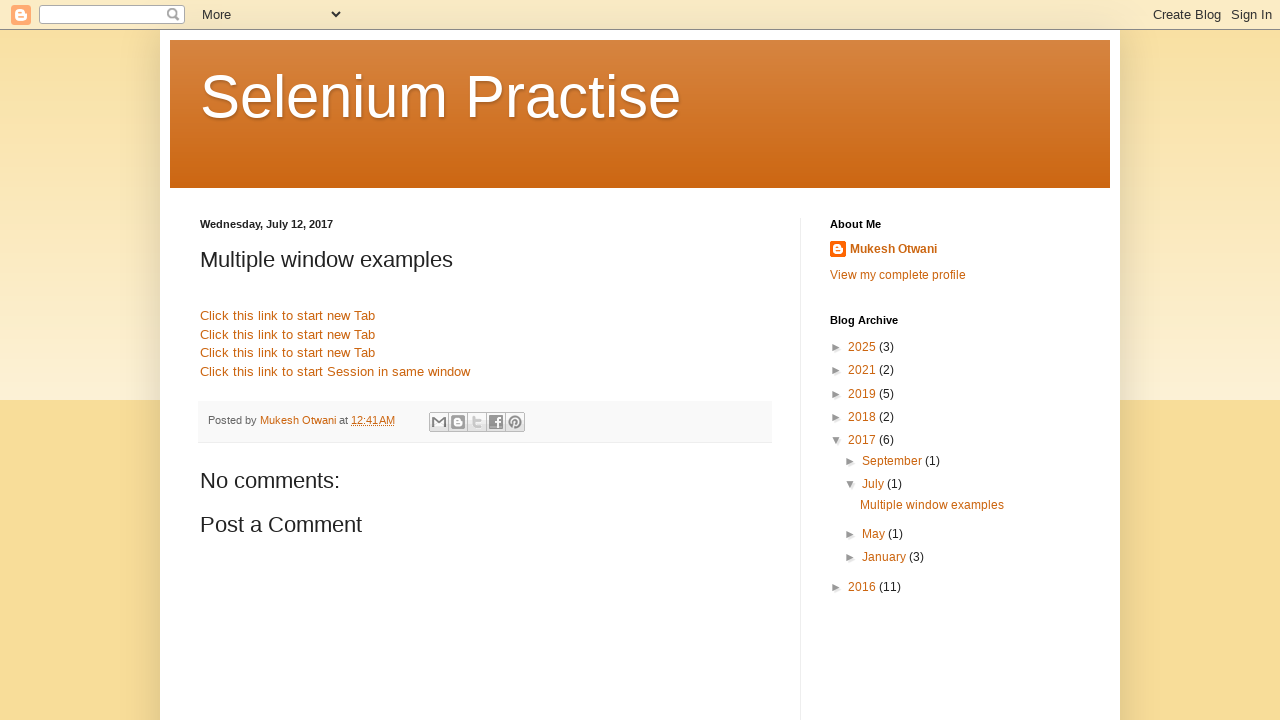

Clicked Google link and new popup opened at (288, 316) on xpath=//a[contains(@href,'www.google.com')]
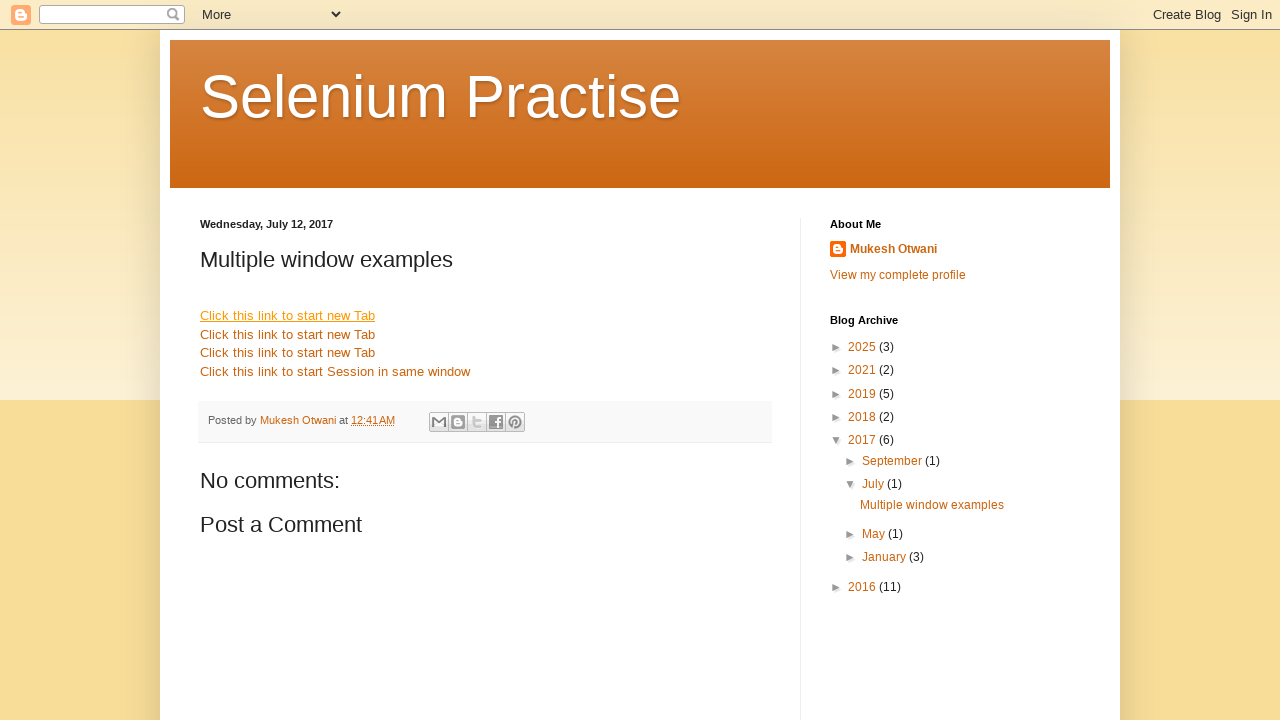

Clicked Facebook link and new popup opened at (288, 334) on xpath=//a[contains(@href,'www.facebook.com')]
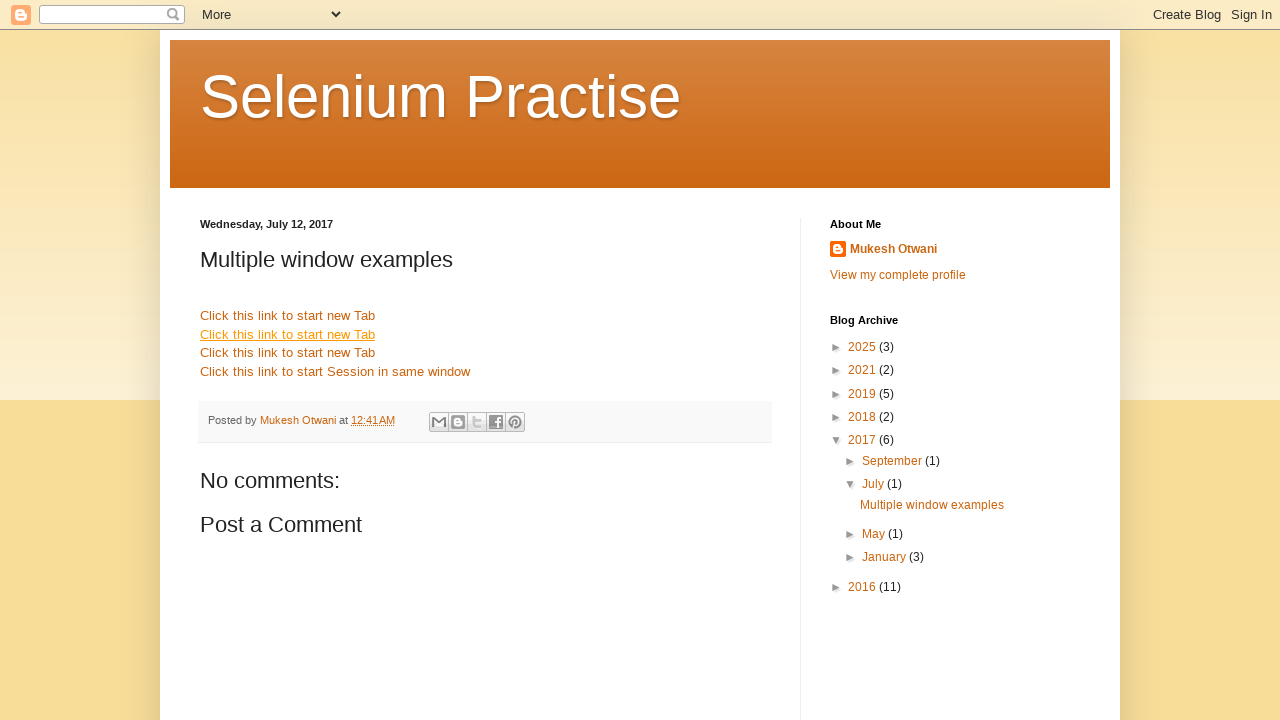

Clicked Yahoo link and new popup opened at (288, 353) on xpath=//a[contains(@href,'www.yahoo.com')]
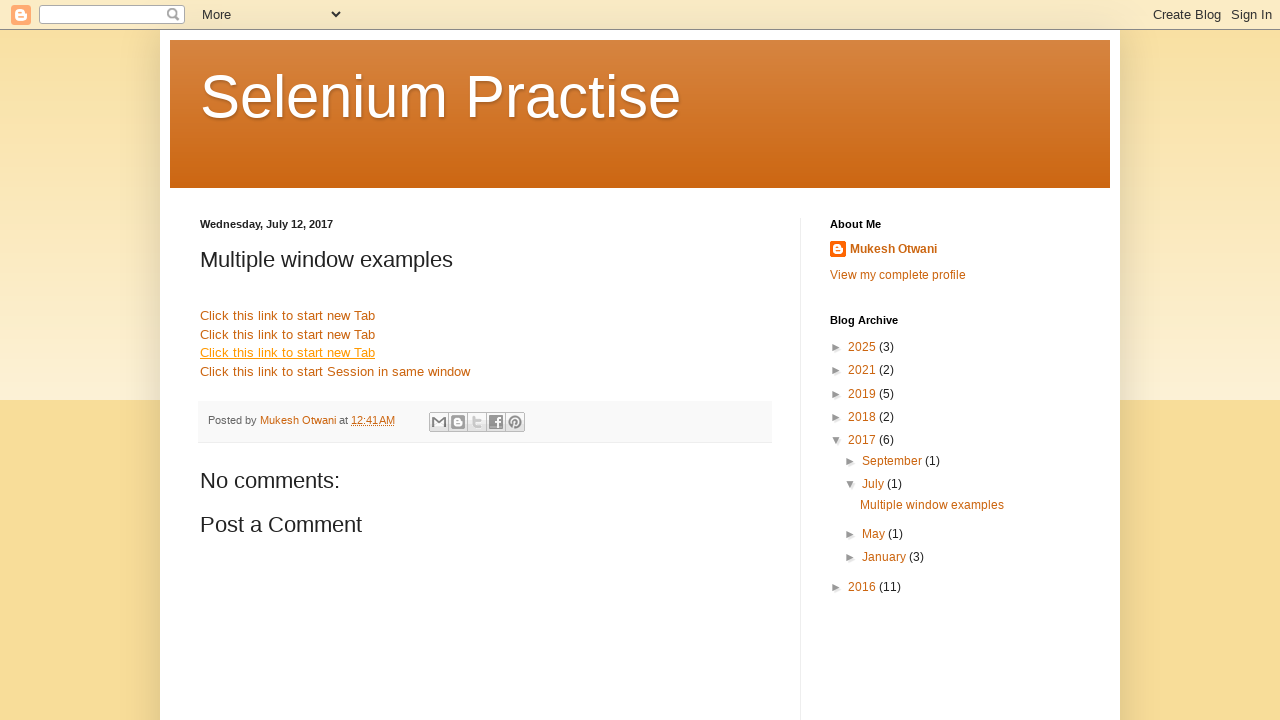

Switched back to main window
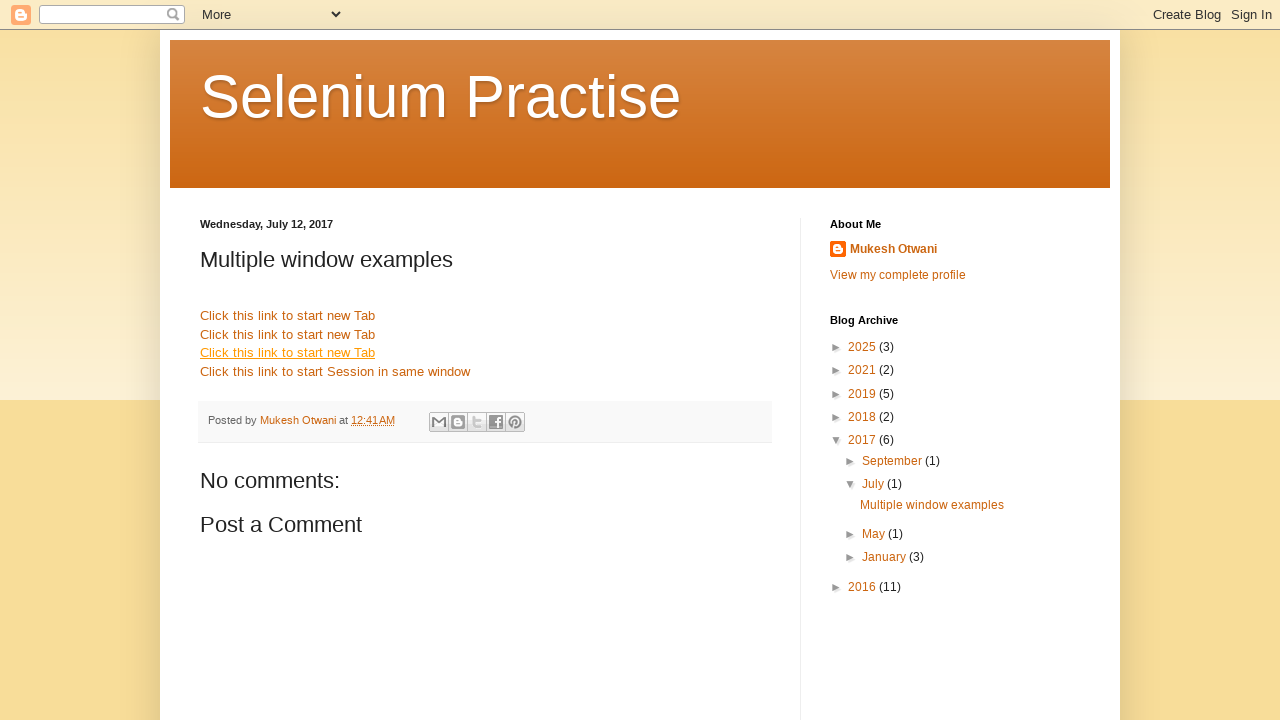

Created mapping of popup page titles to page objects
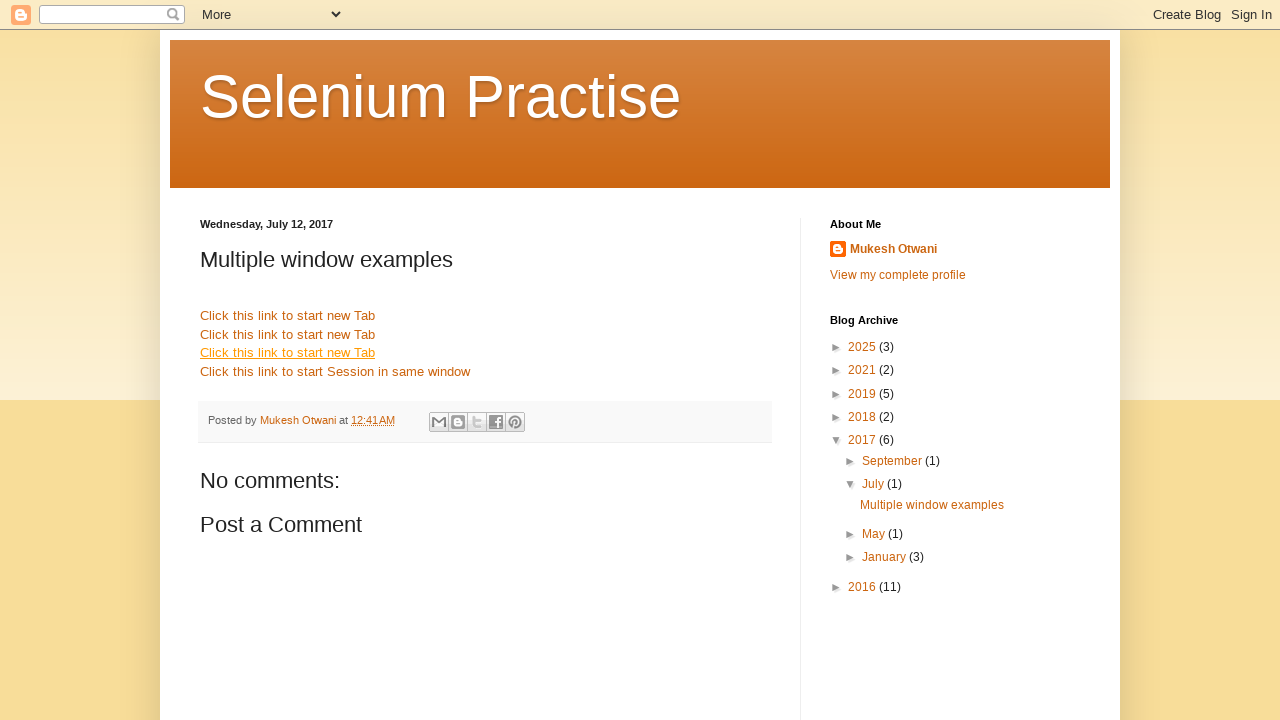

Brought main page to front
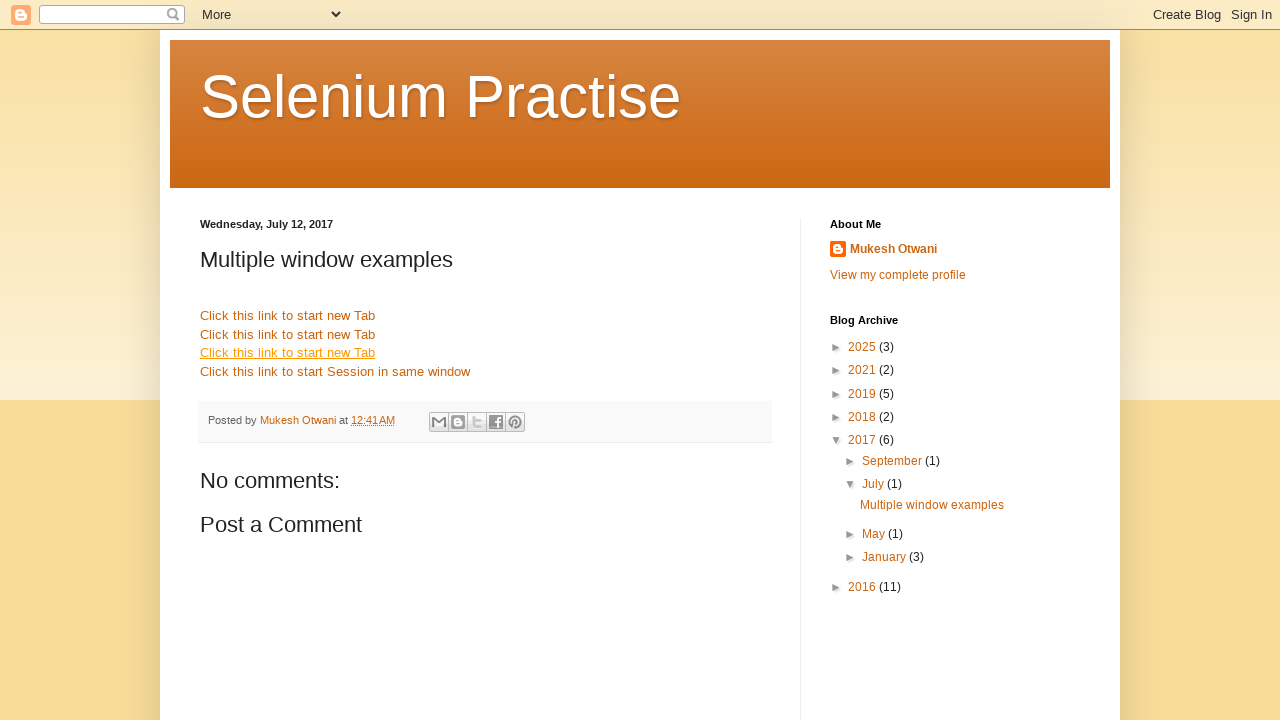

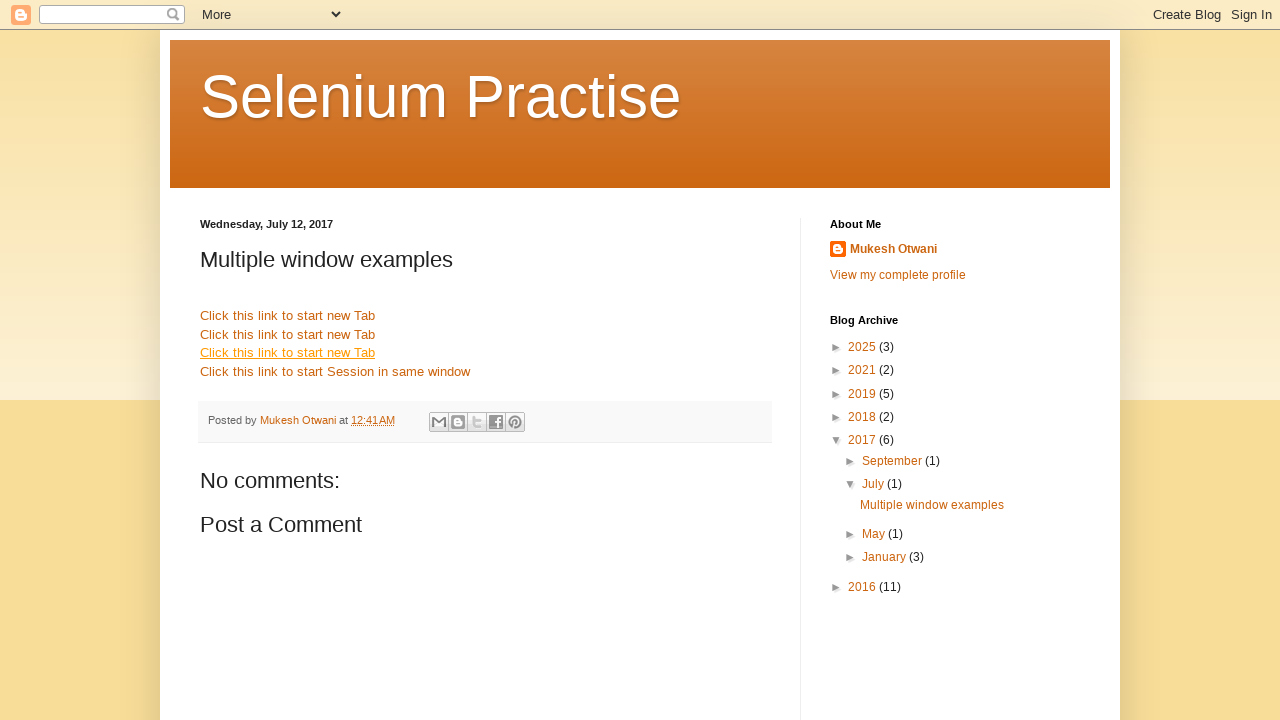